Navigates to YouTube homepage and waits for the page to fully load

Starting URL: https://www.youtube.com/

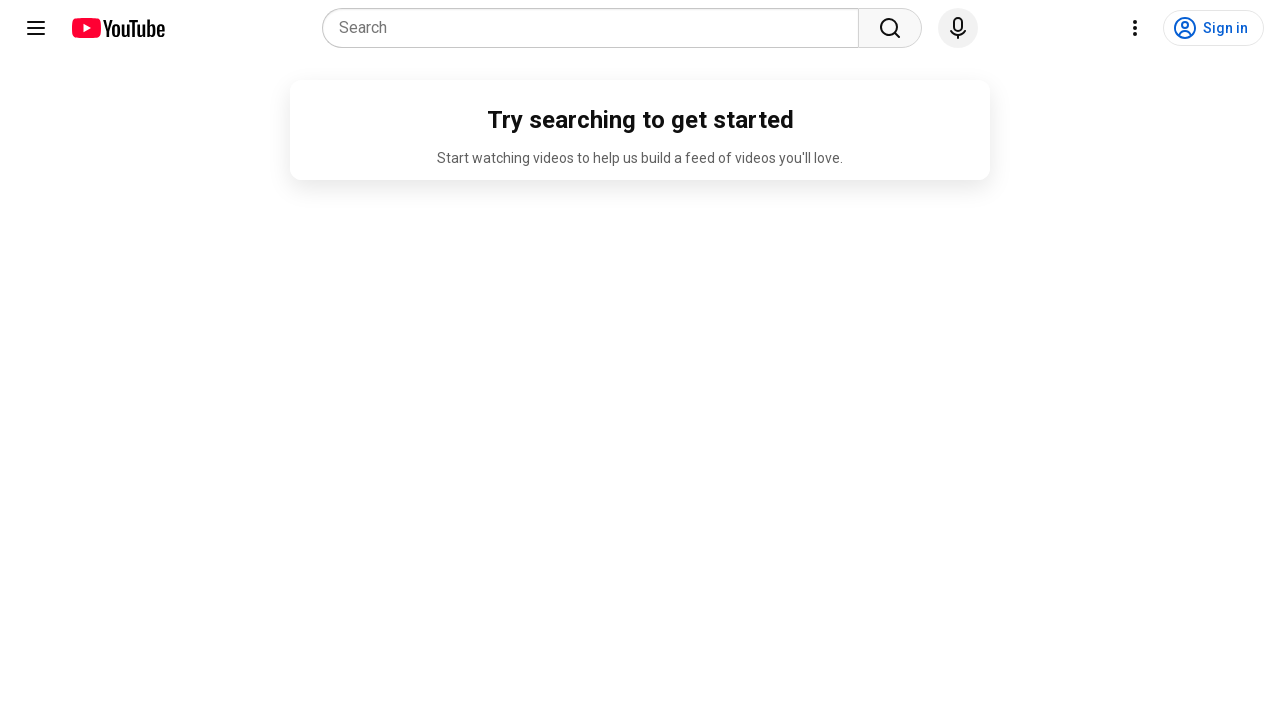

Navigated to YouTube homepage
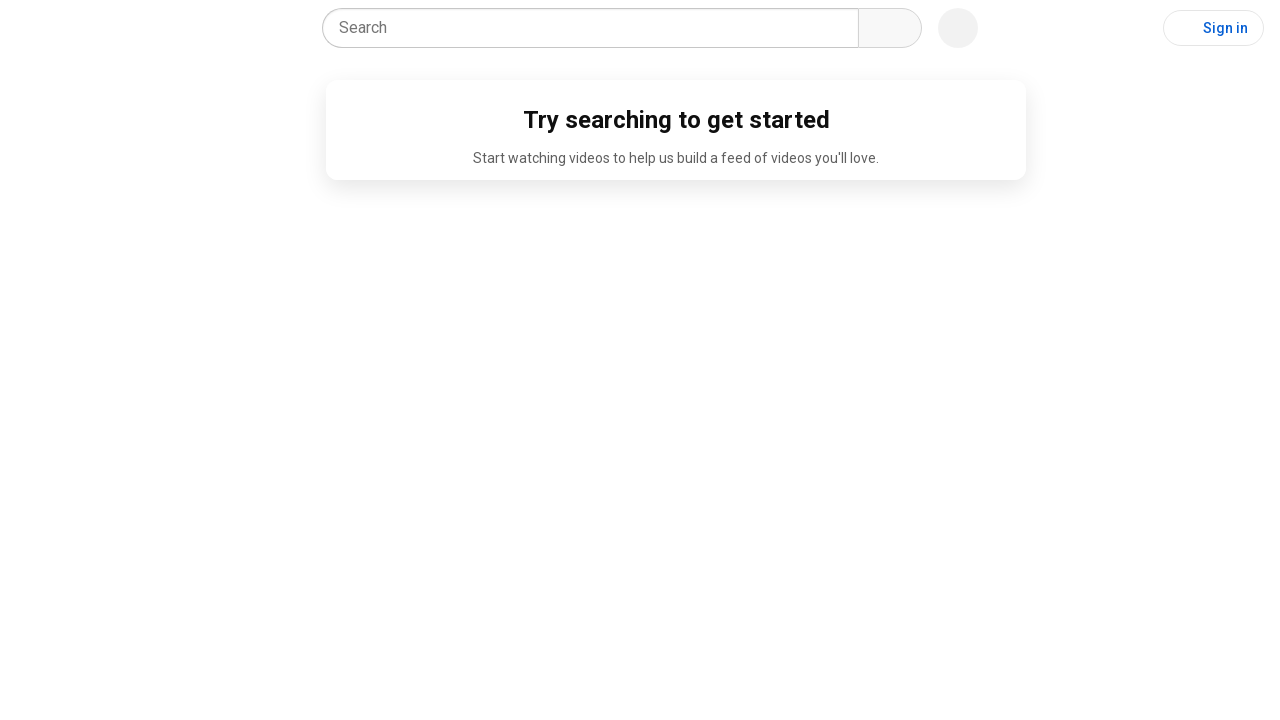

Waited for page to reach networkidle state
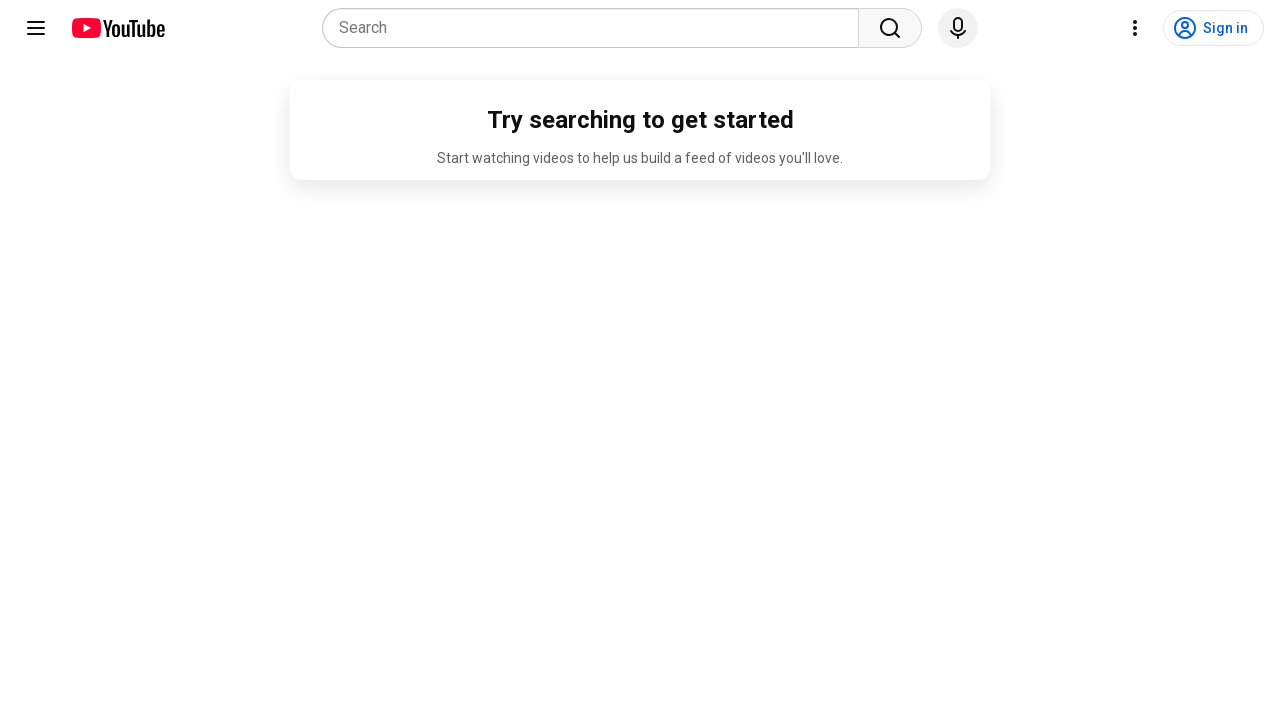

Main content area loaded and visible
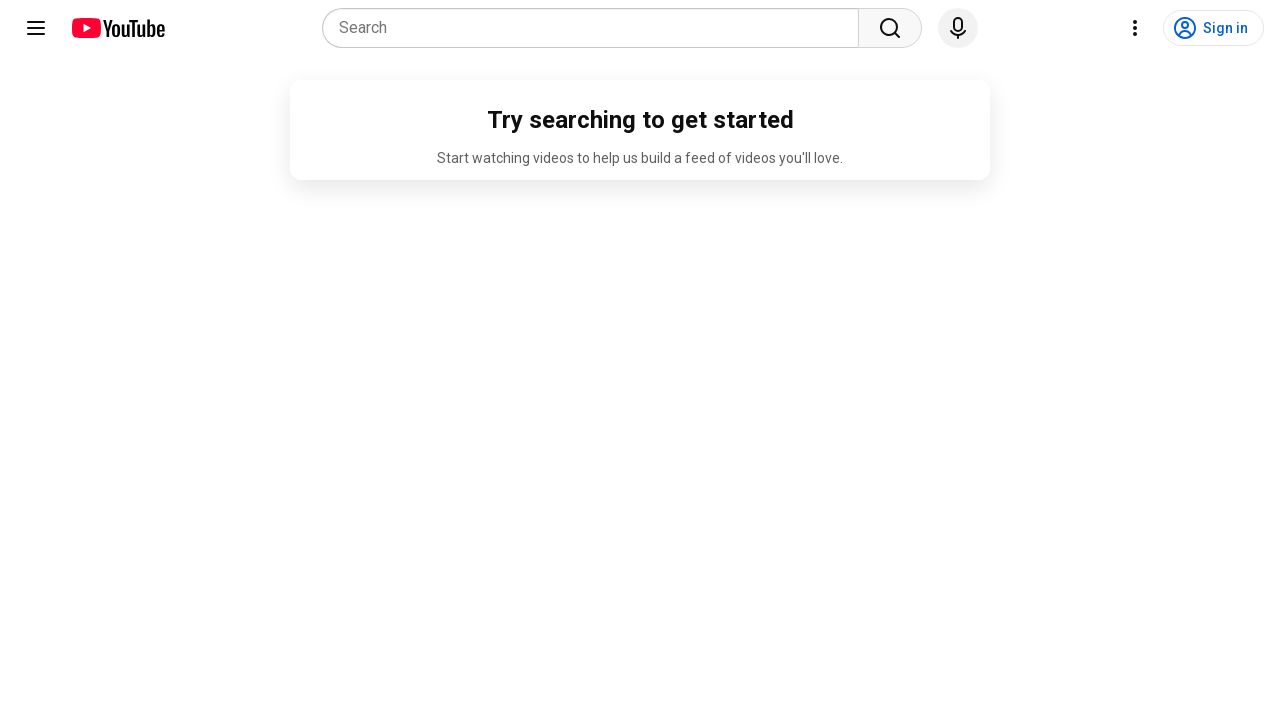

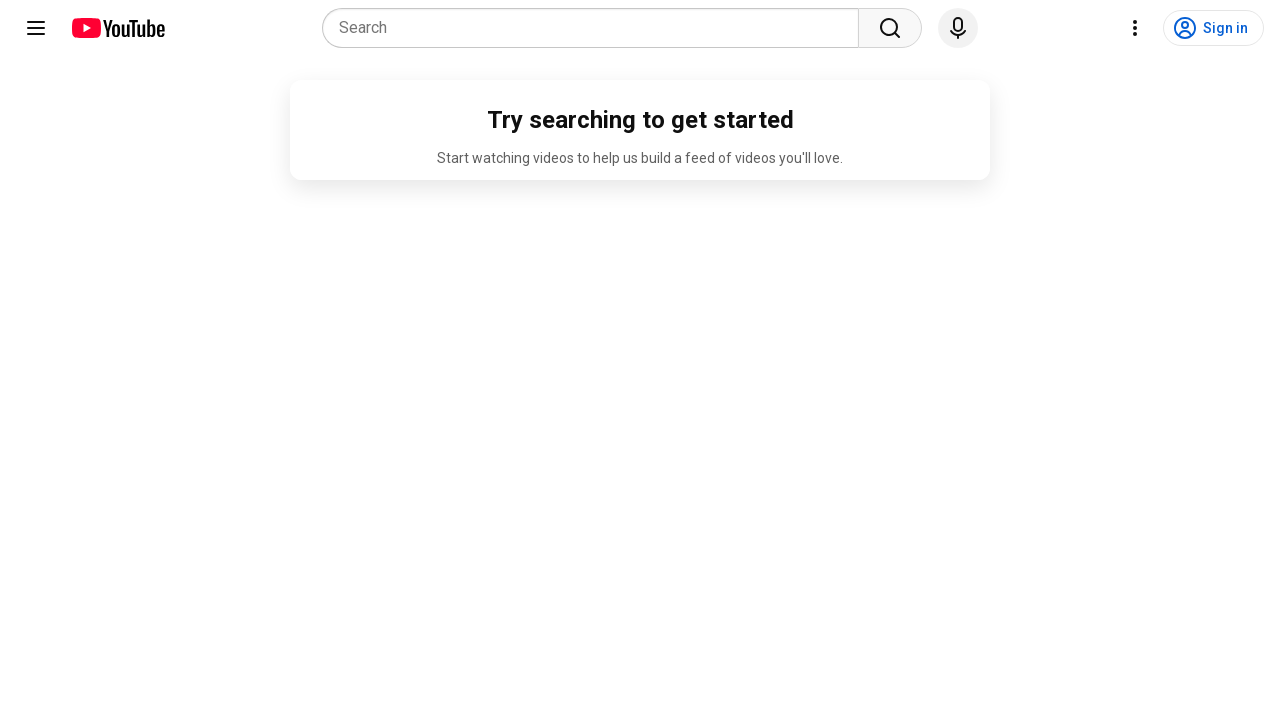